Tests HSBC Hong Kong property valuation tool by selecting region, district, and estate from dropdown menus to navigate through the property selection form.

Starting URL: https://www.hsbc.com.hk/zh-hk/mortgages/tools/property-valuation/

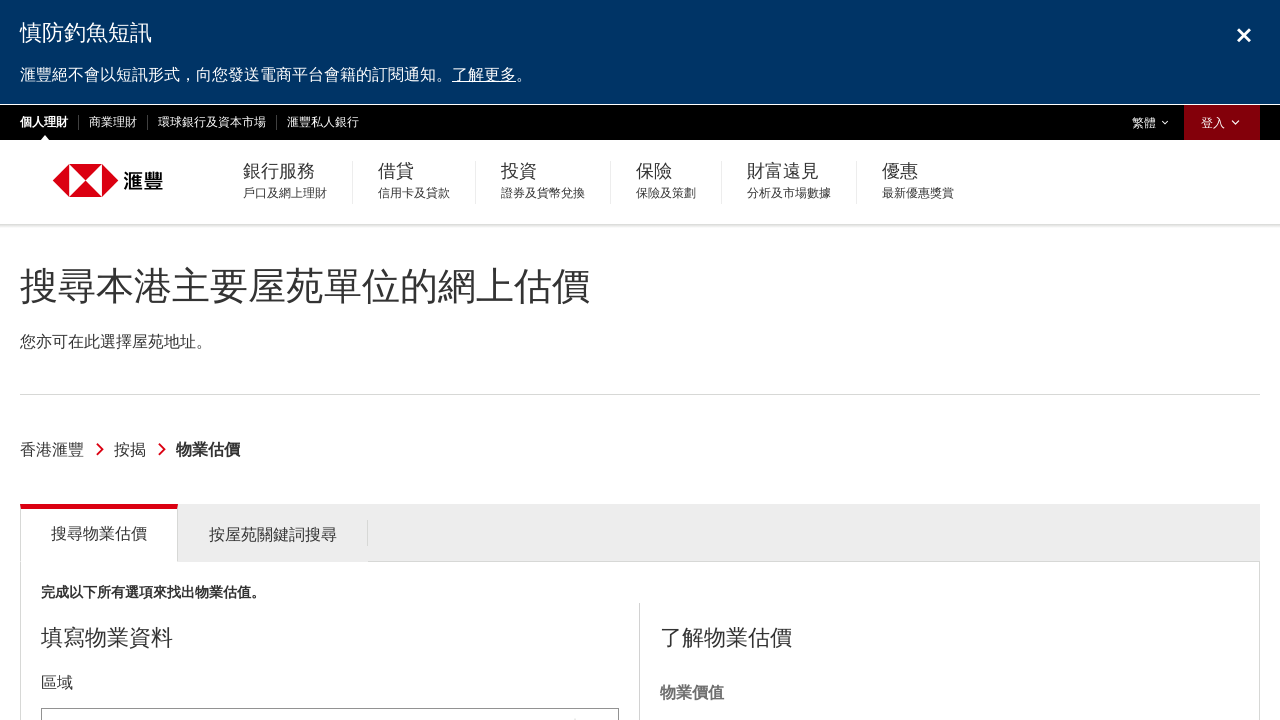

Page loaded and network idle state reached
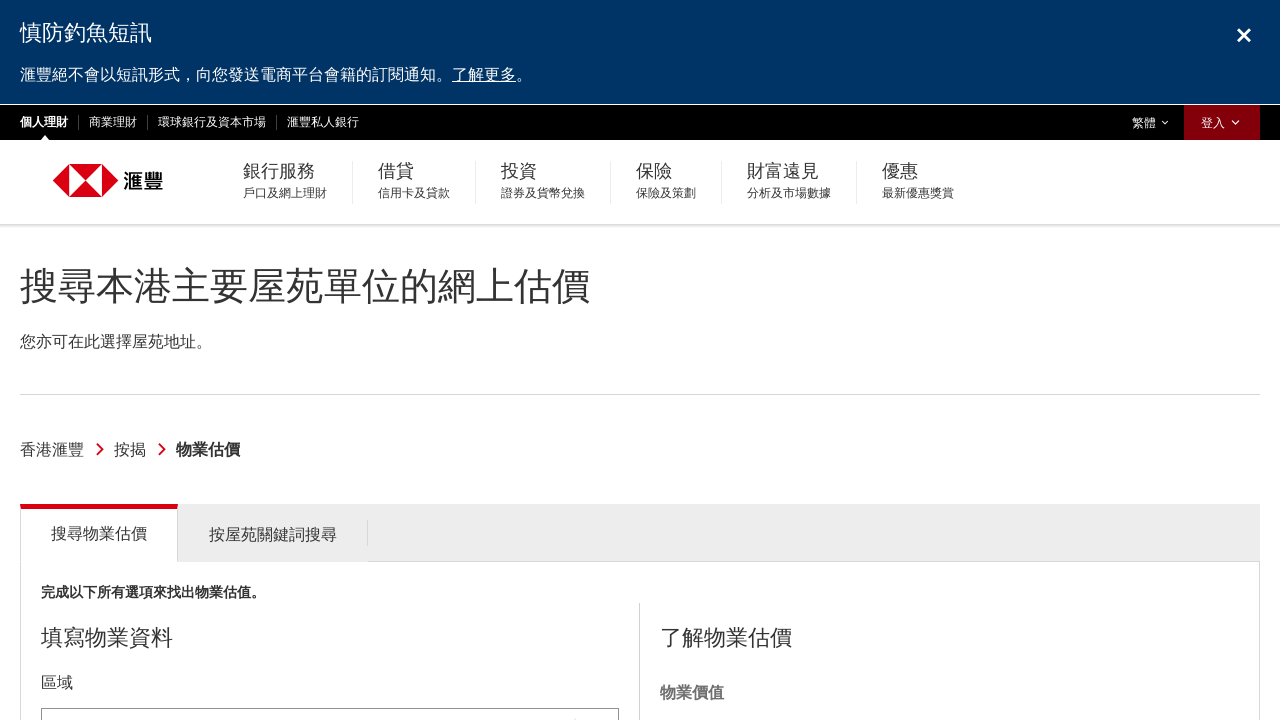

Clicked Region dropdown to open it at (330, 698) on #tools_form_1_selectized
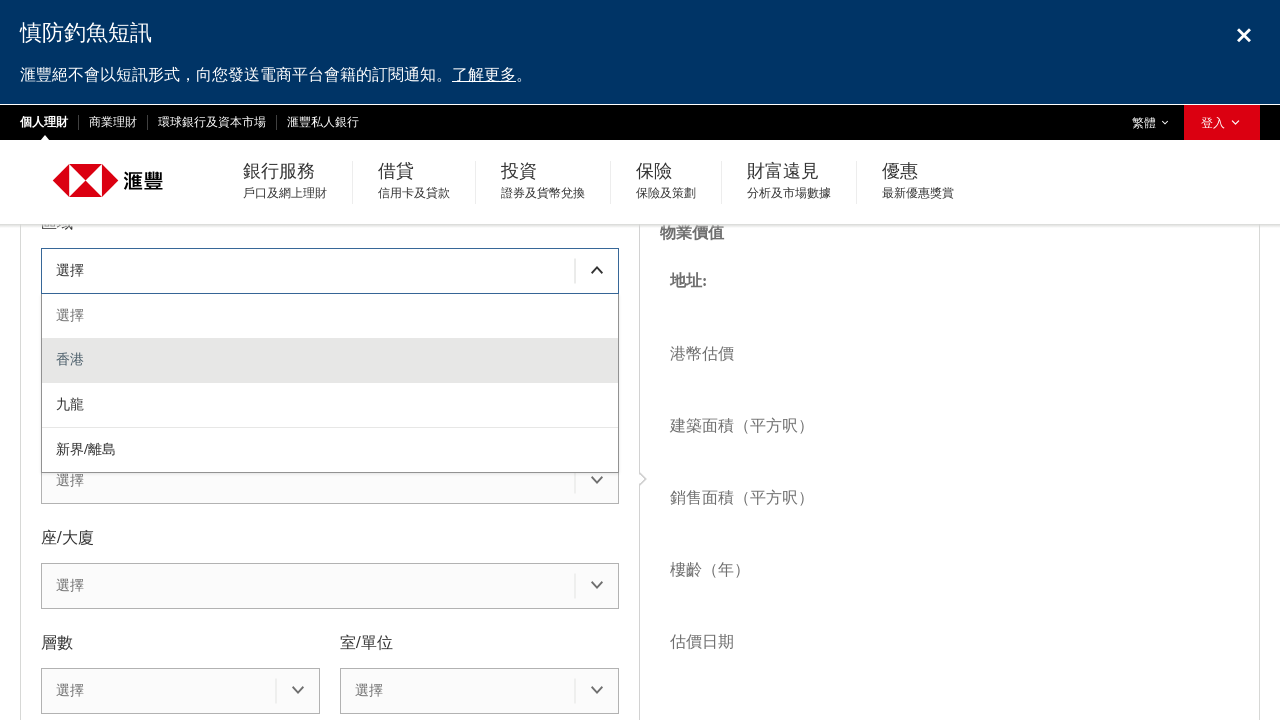

Waited 500ms for Region dropdown animation
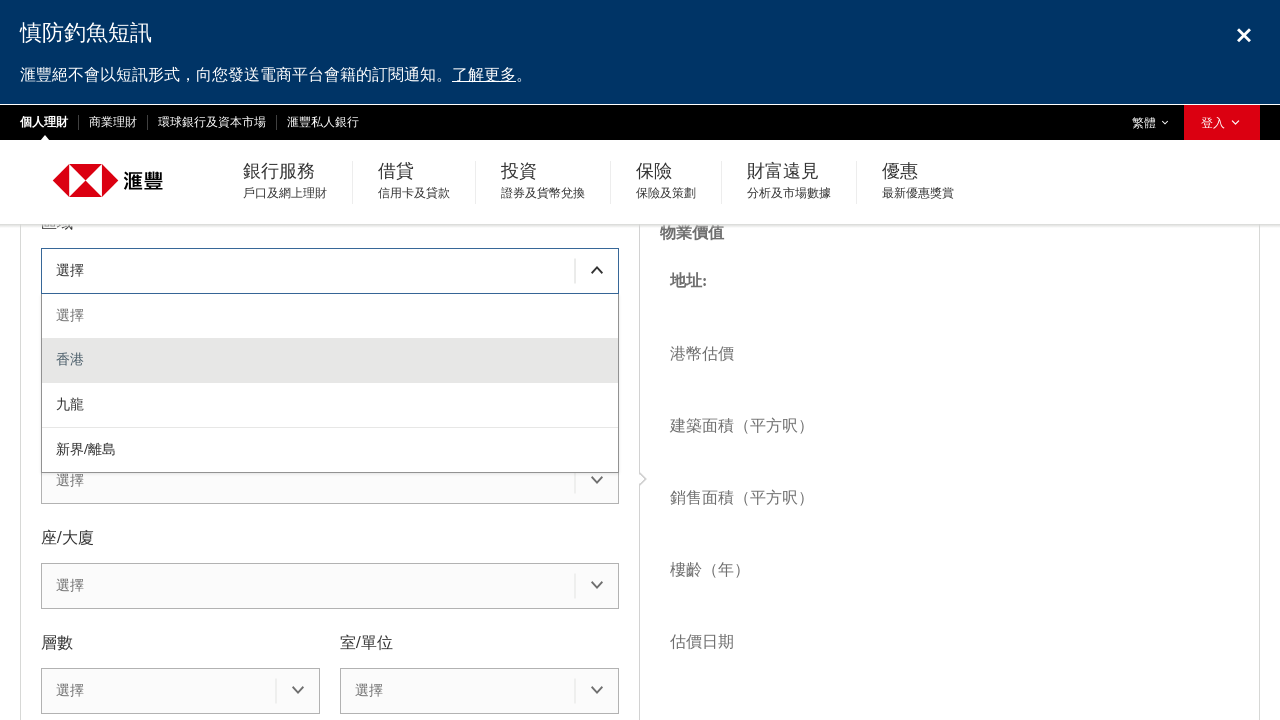

Selected second region option from dropdown menu at (330, 361) on #tools_form_1_menu div >> nth=1
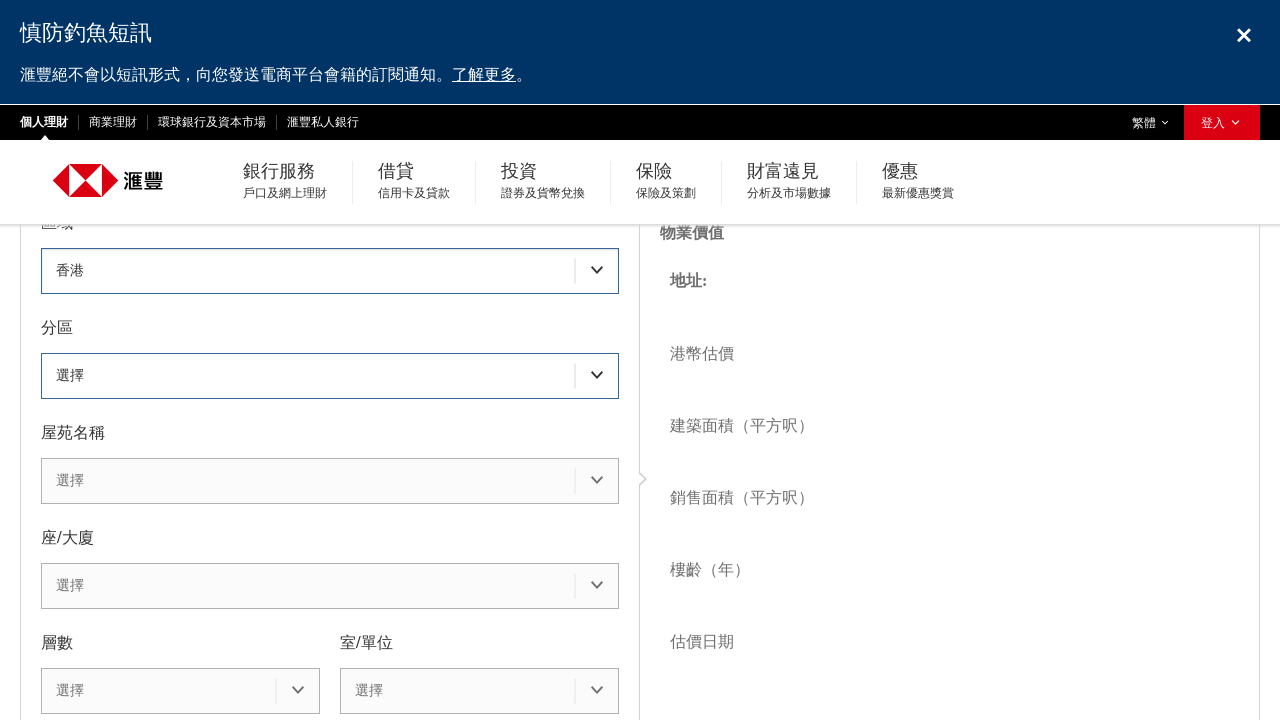

Waited 2000ms for region selection to process
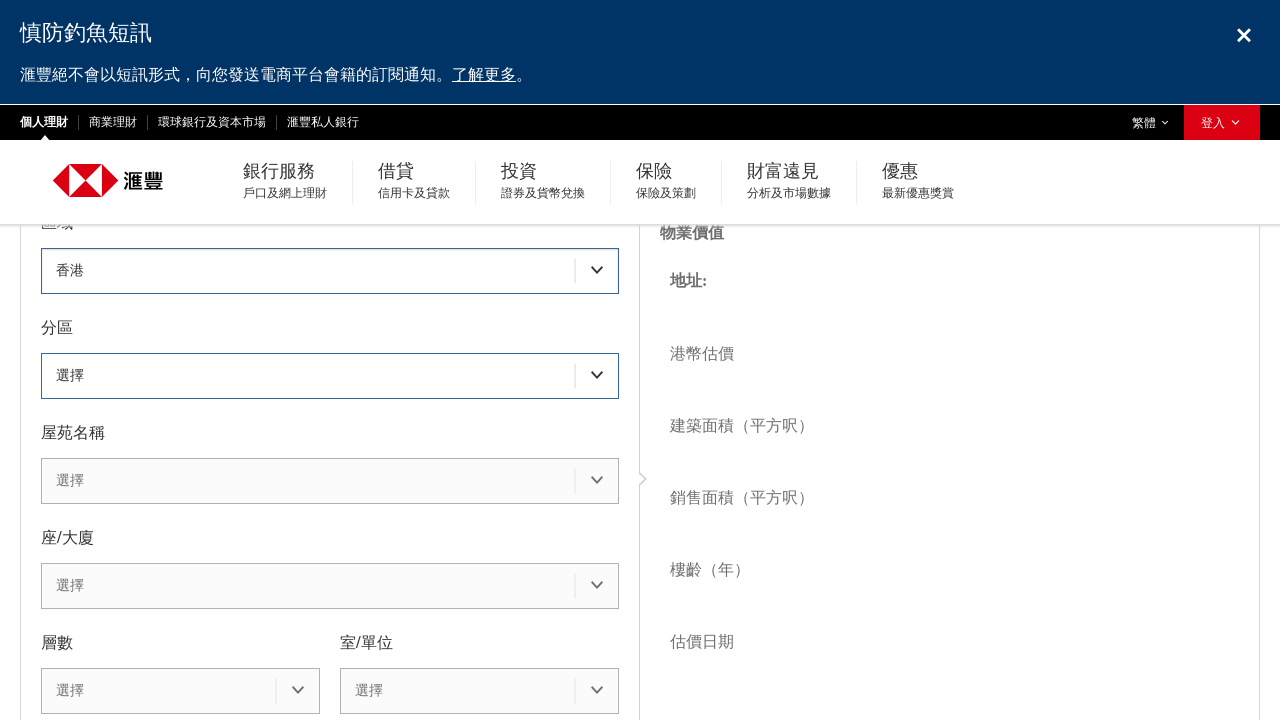

Clicked District dropdown to open it at (330, 376) on #tools_form_2_selectized
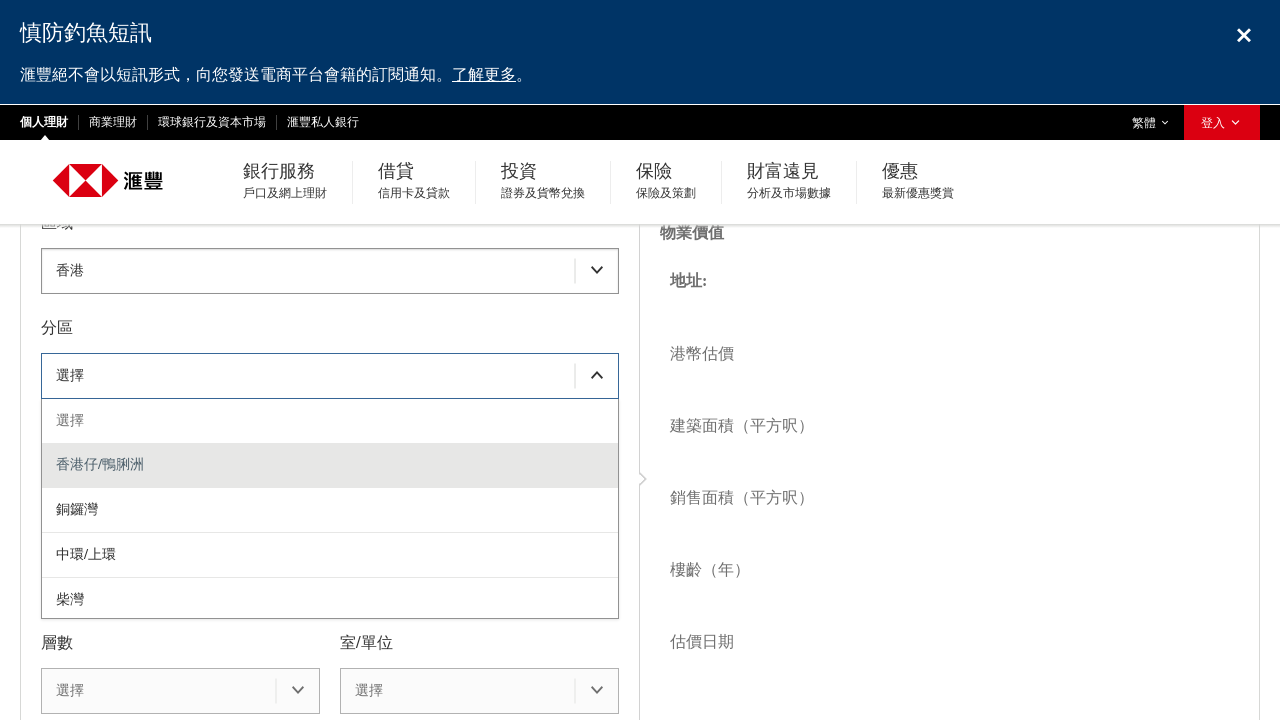

Waited 500ms for District dropdown animation
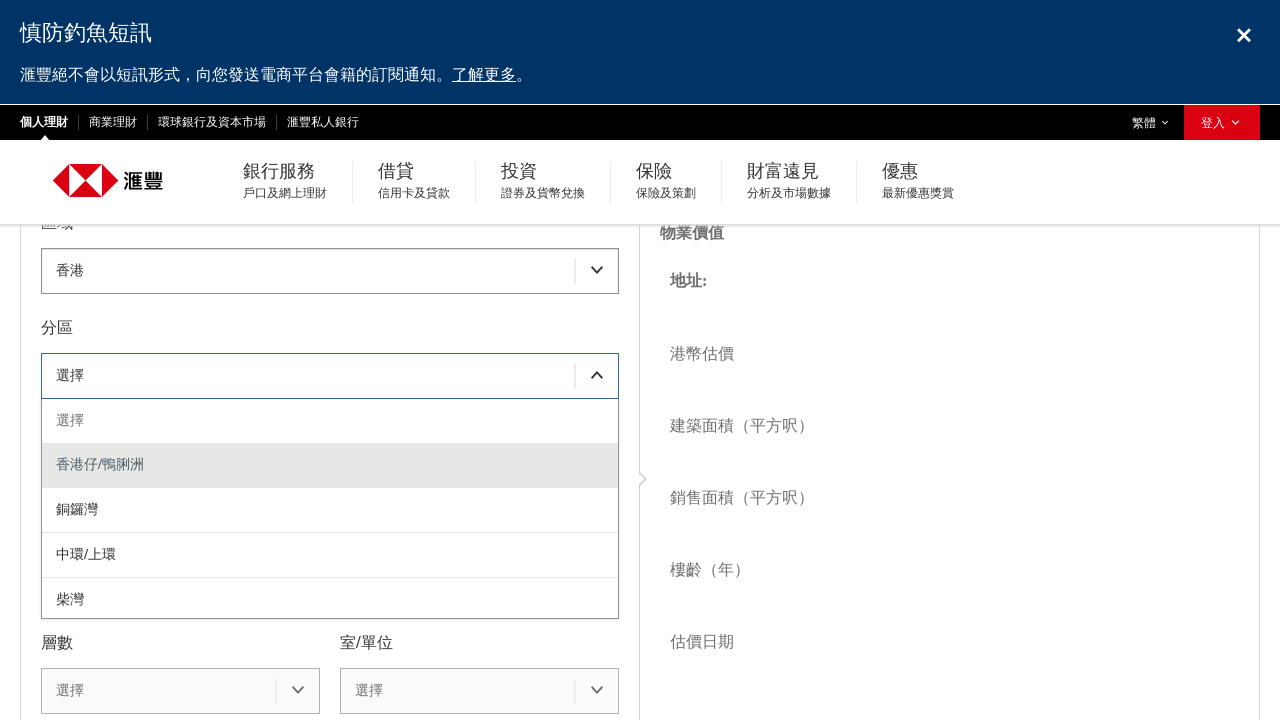

Selected second district option from dropdown menu at (330, 465) on #tools_form_2_menu div >> nth=1
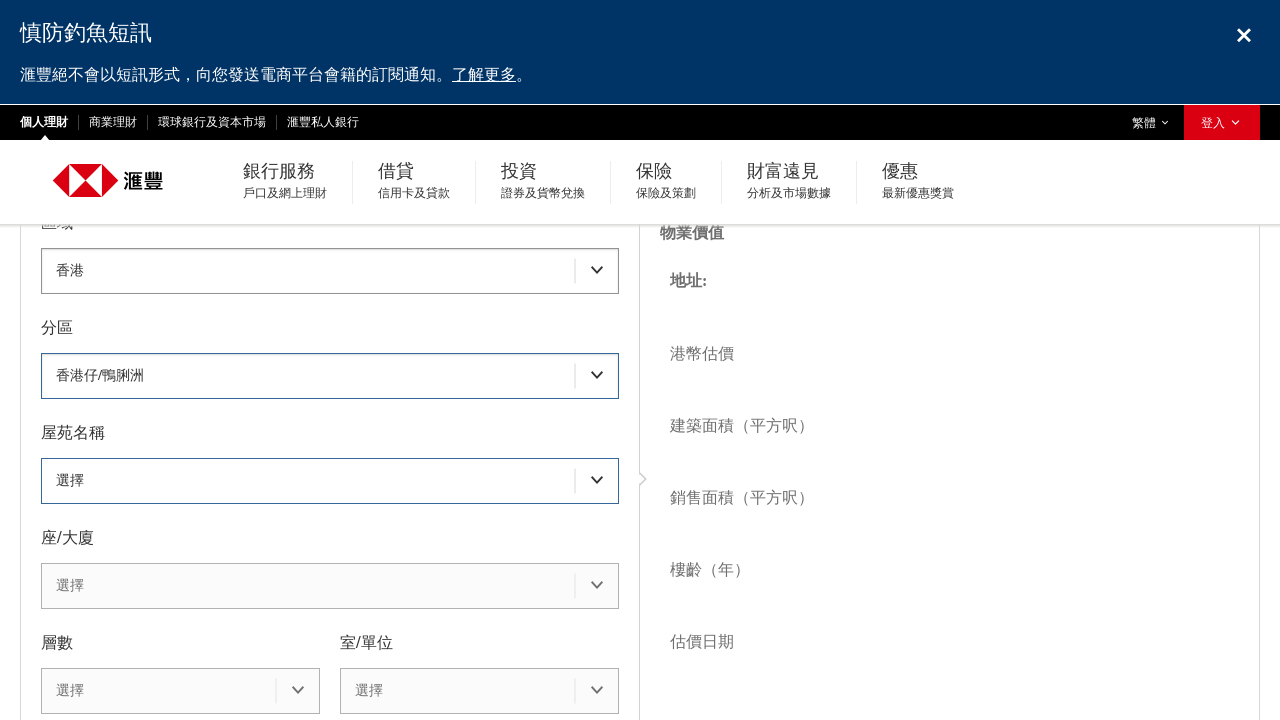

Waited 2000ms for district selection to process
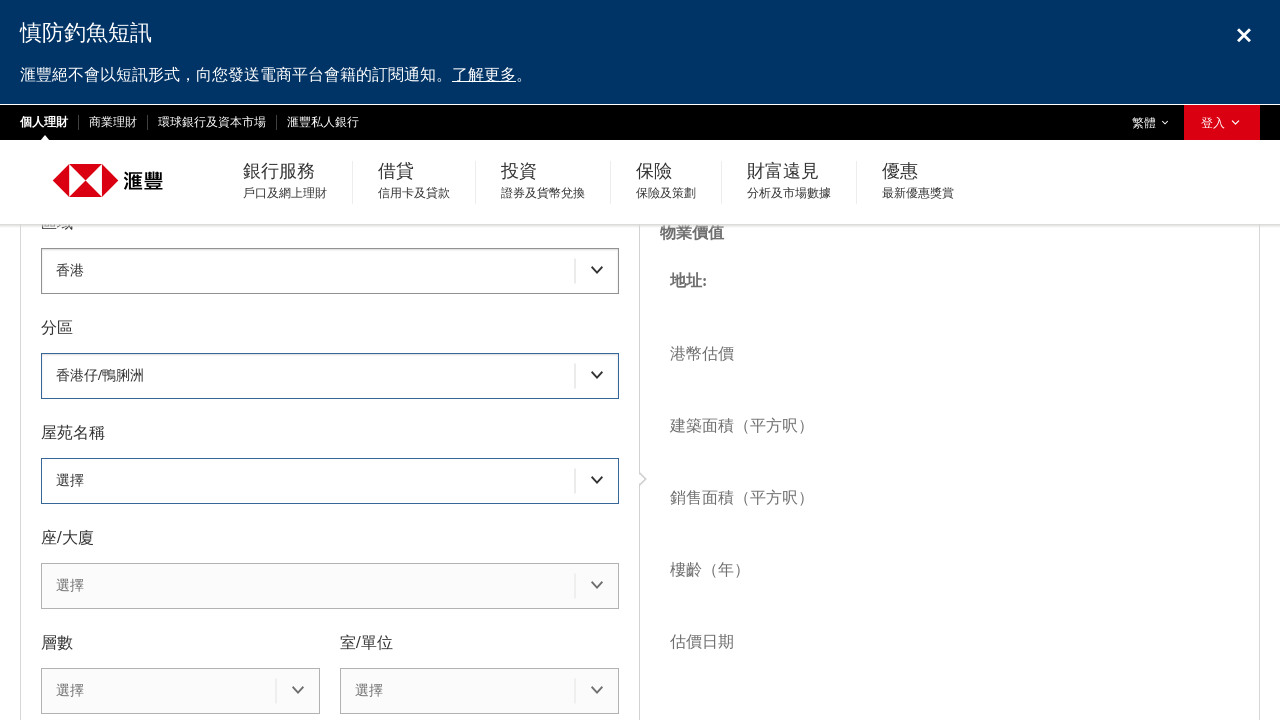

Clicked Estate dropdown to open it at (330, 481) on #tools_form_3_selectized
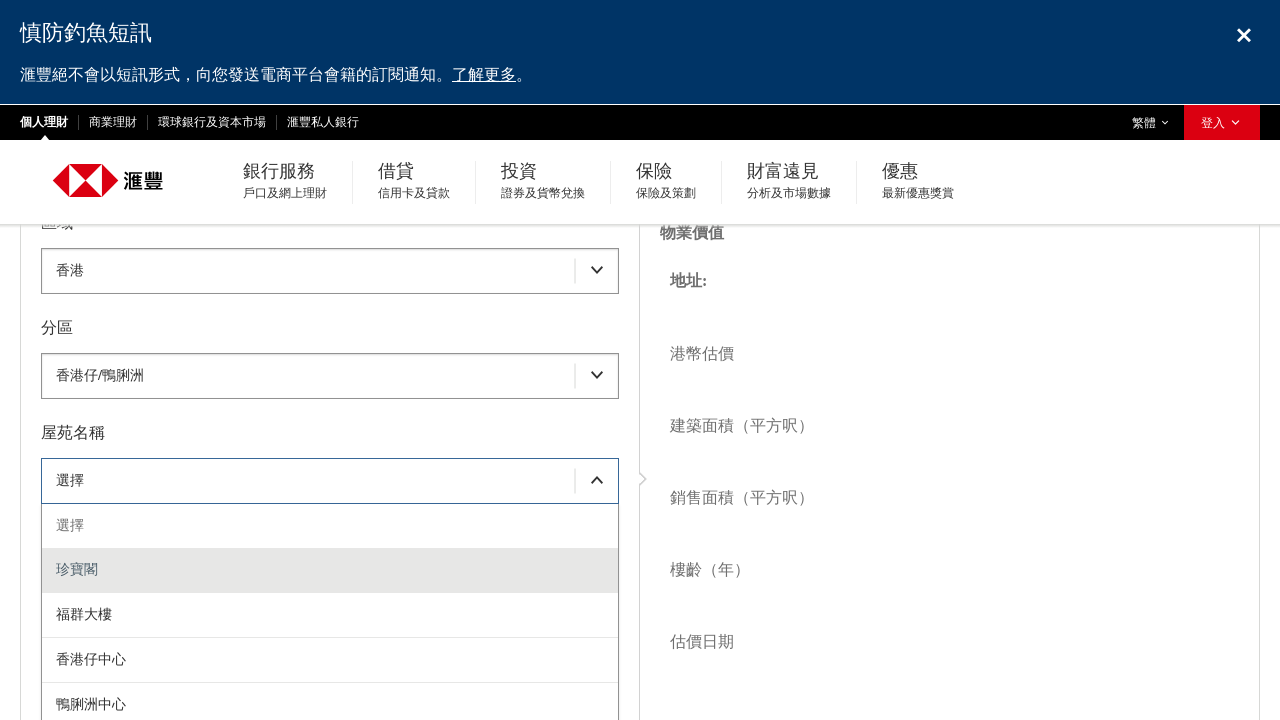

Waited 500ms for Estate dropdown animation
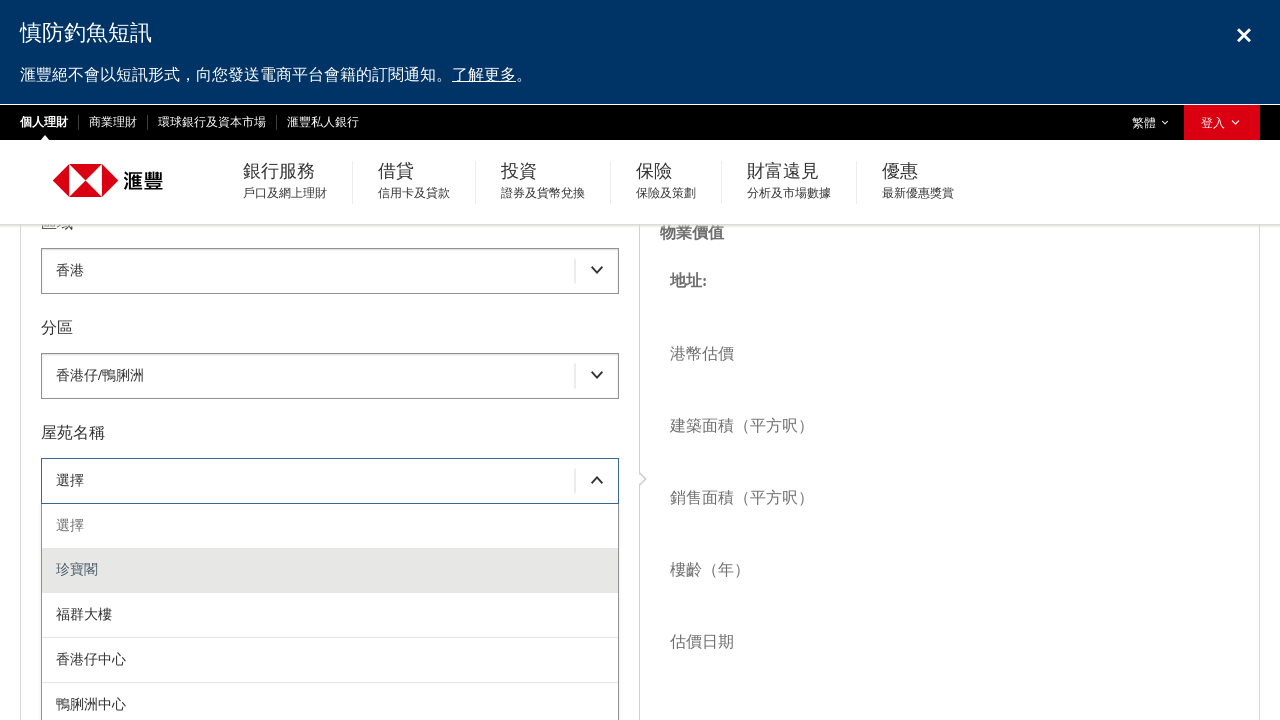

Selected second estate option from dropdown menu at (330, 570) on #tools_form_3_menu div >> nth=1
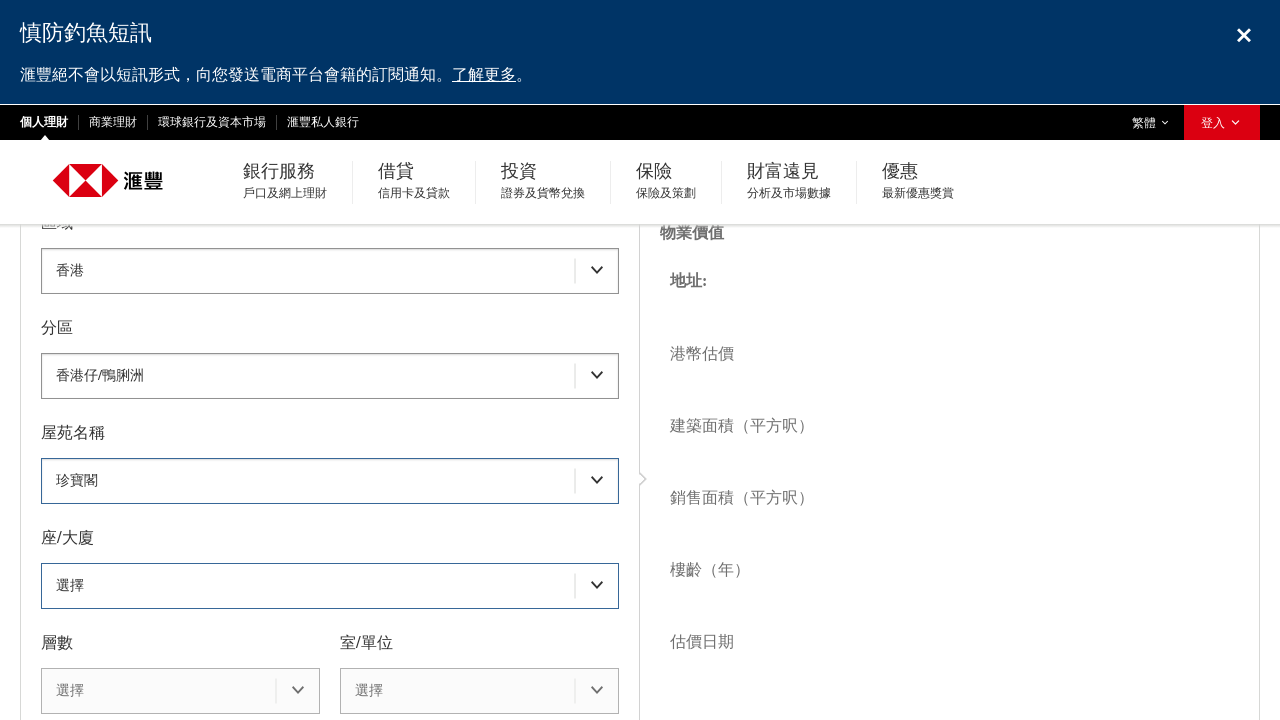

Waited 2000ms for estate selection to process
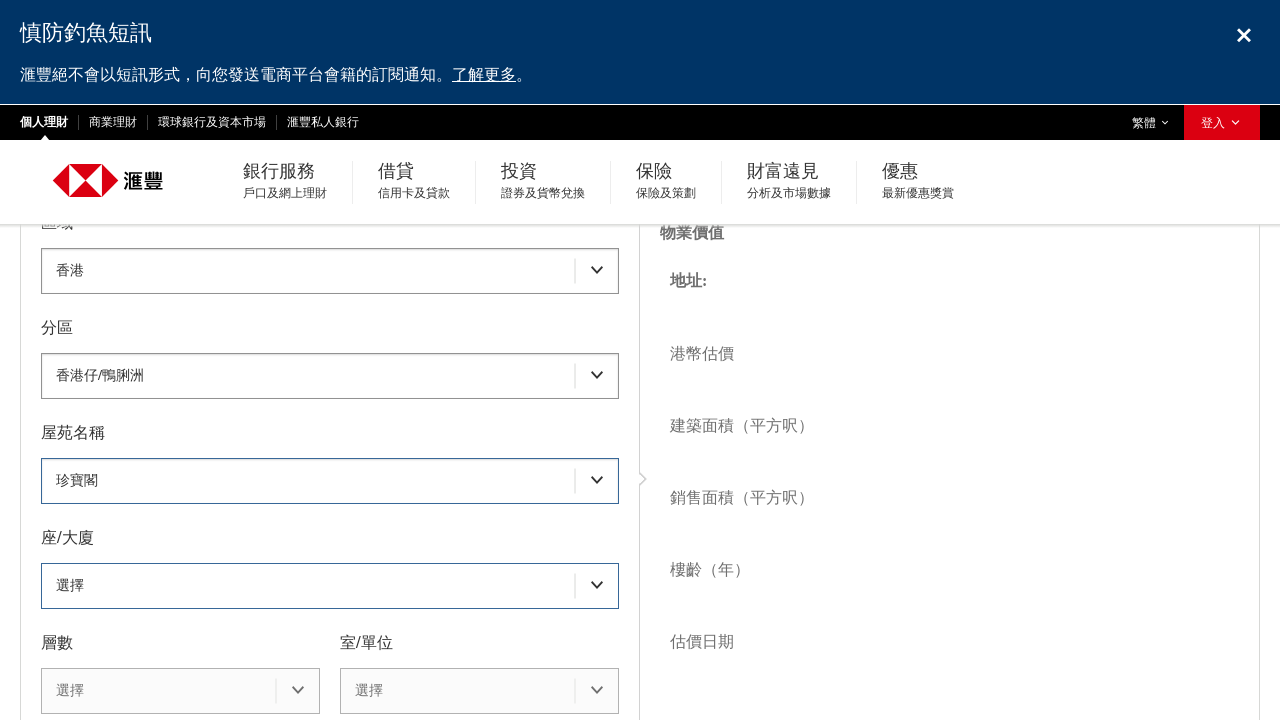

Verified estate selection by confirming selected text element exists
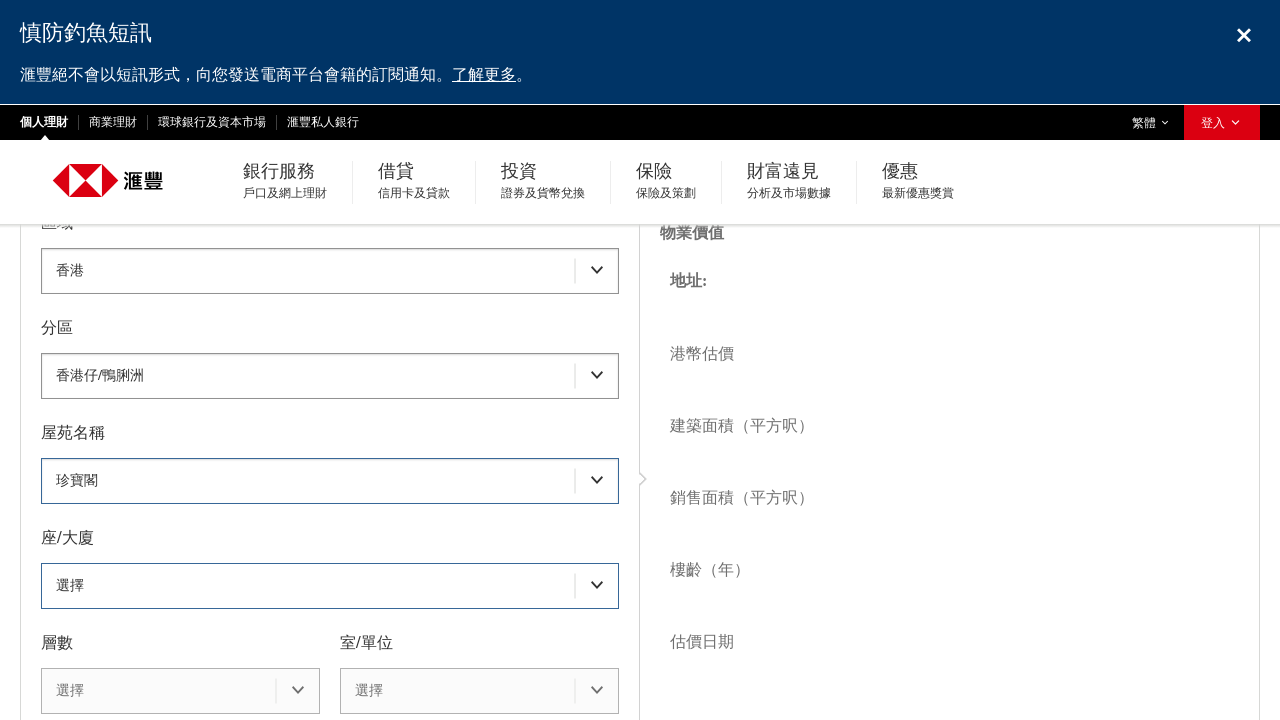

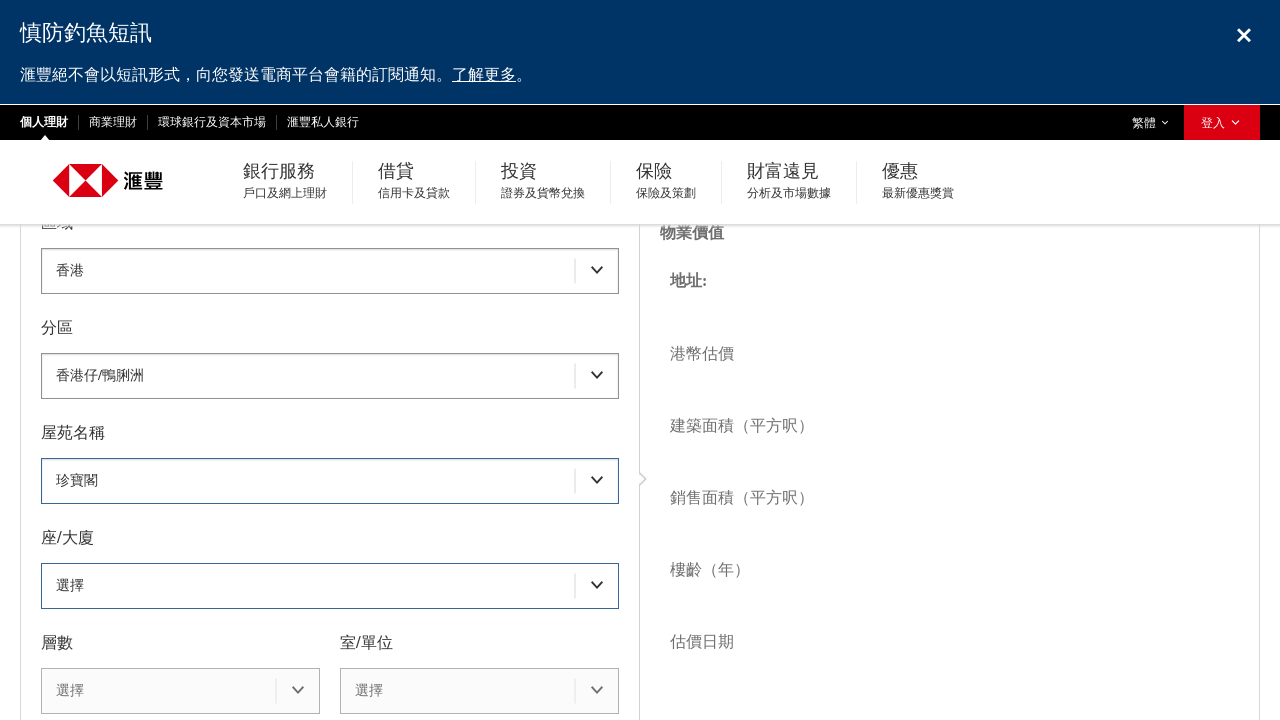